Tests a web form by filling a text field with "Selenium" and submitting the form, then verifying the success message appears

Starting URL: https://www.selenium.dev/selenium/web/web-form.html

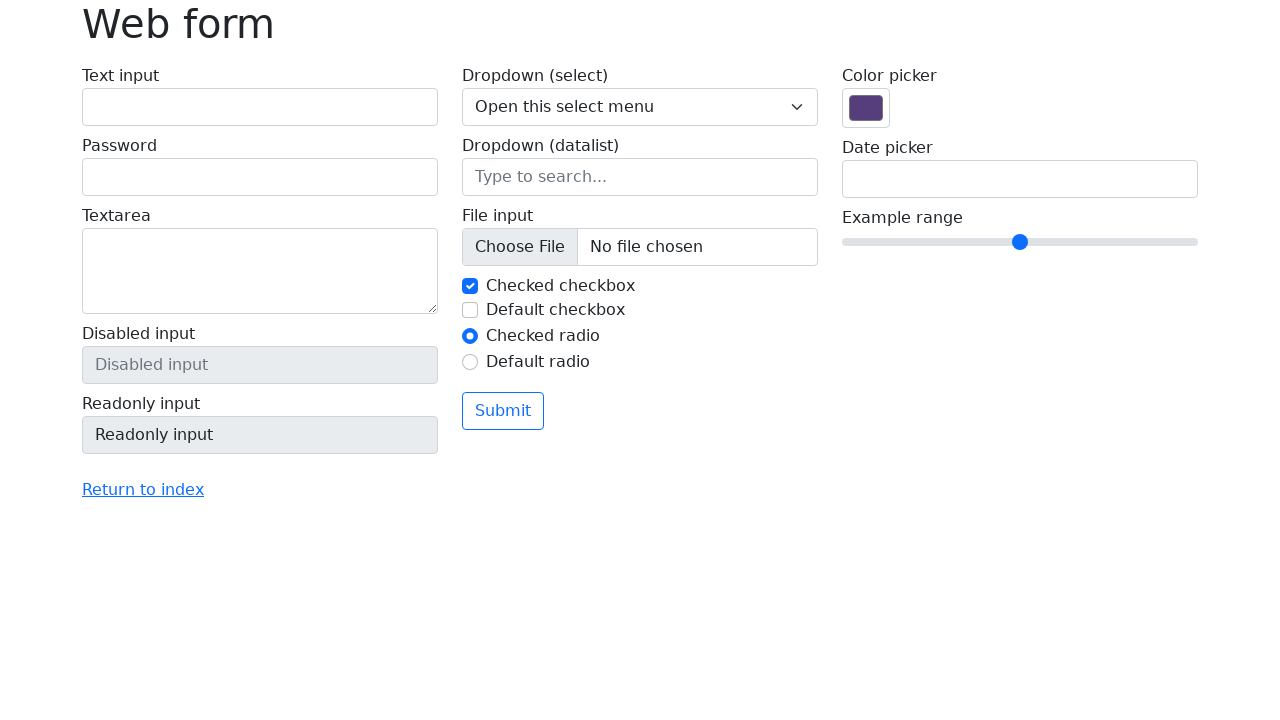

Filled text field with 'Selenium' on input[name='my-text']
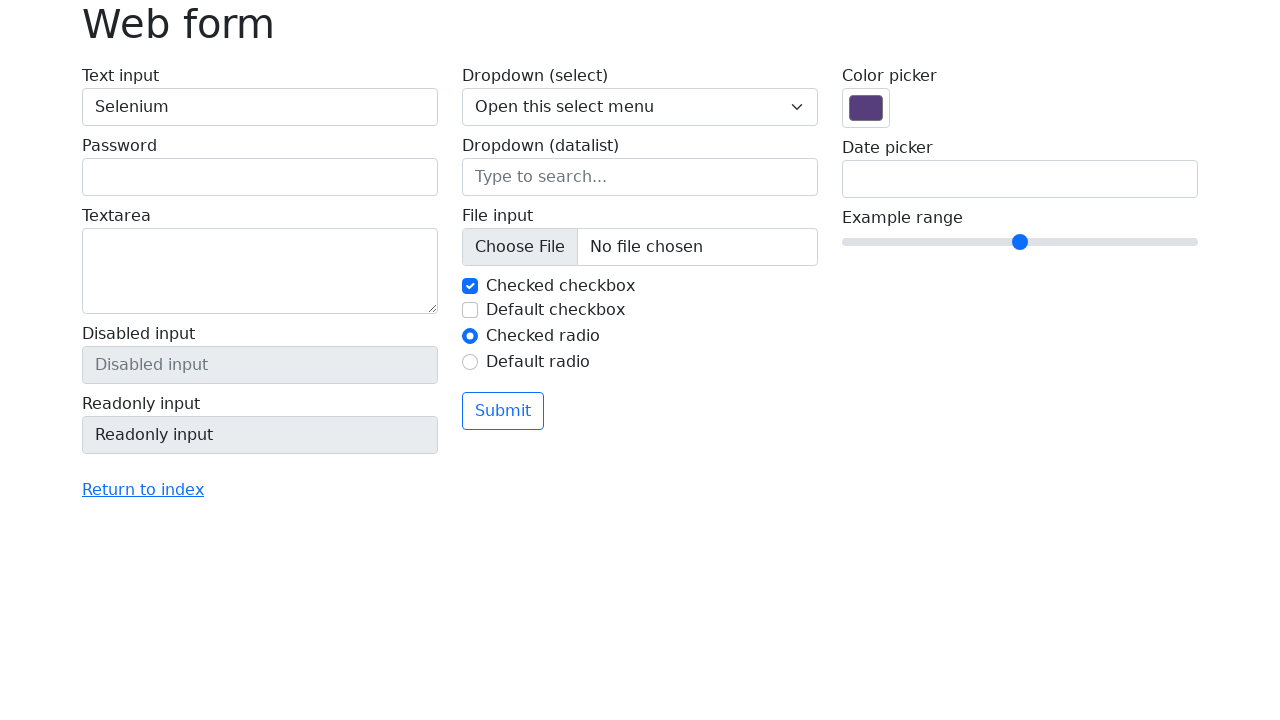

Clicked the submit button at (503, 411) on button
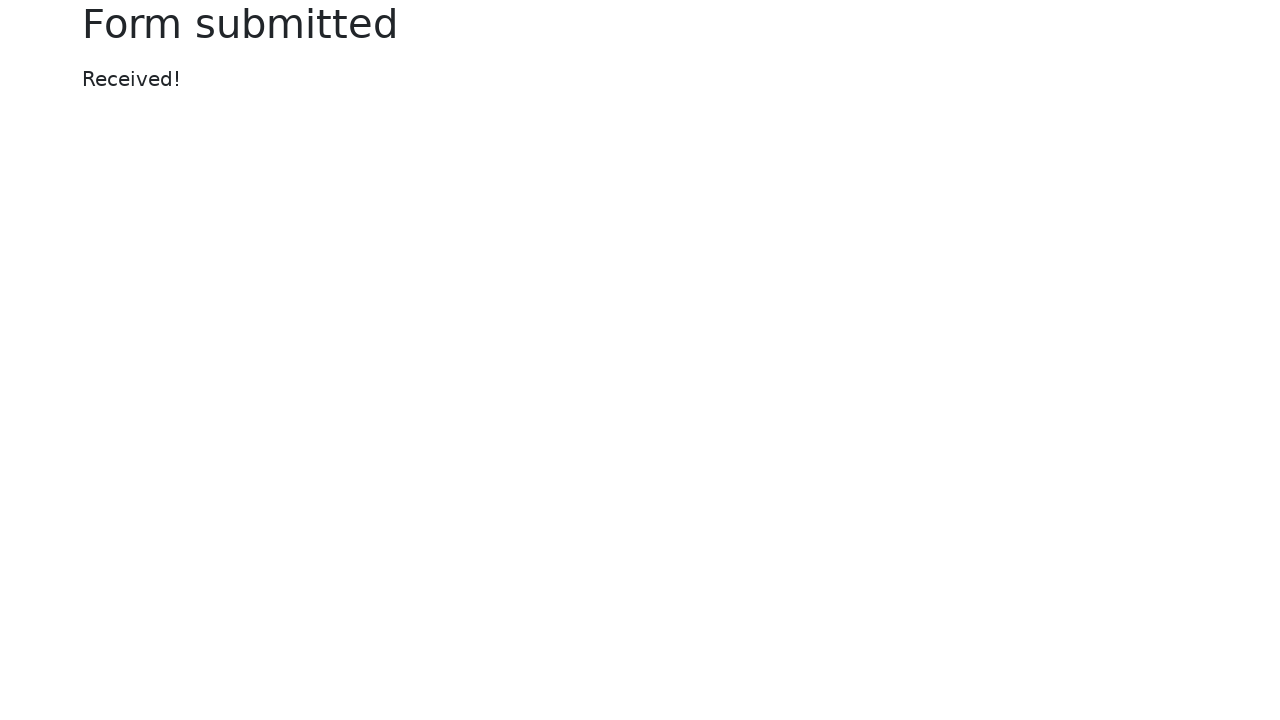

Success message appeared on the page
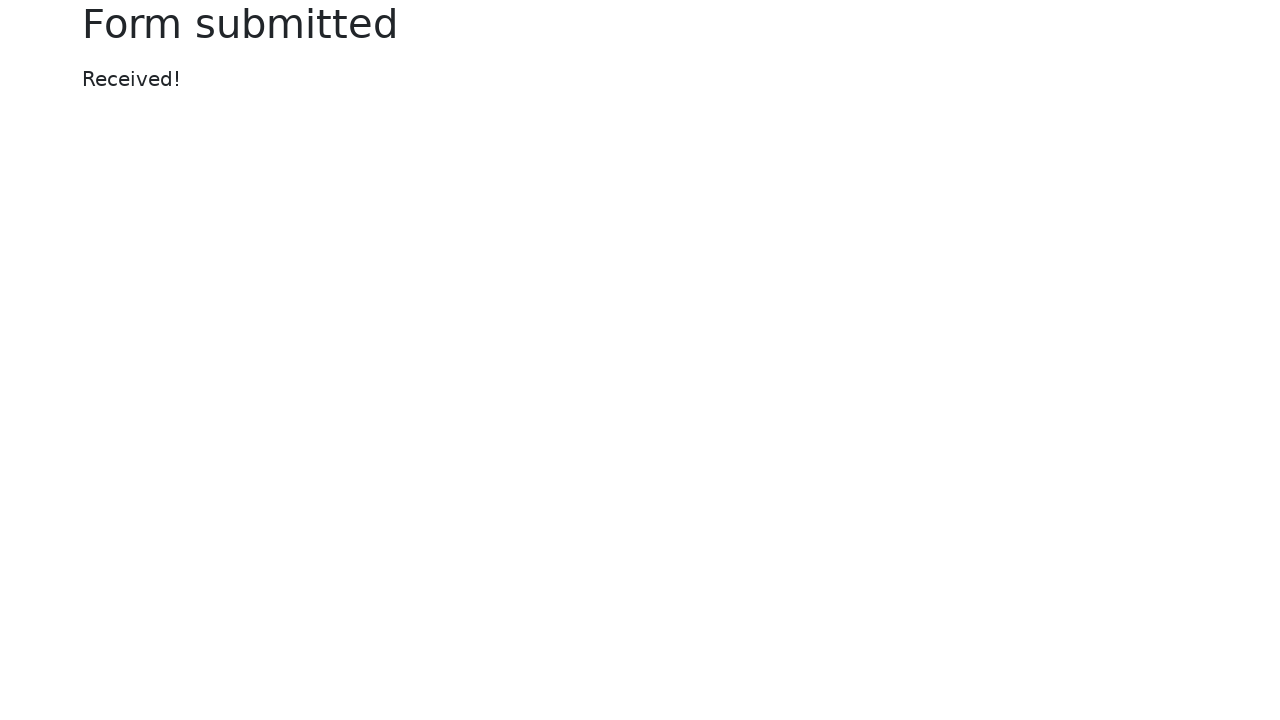

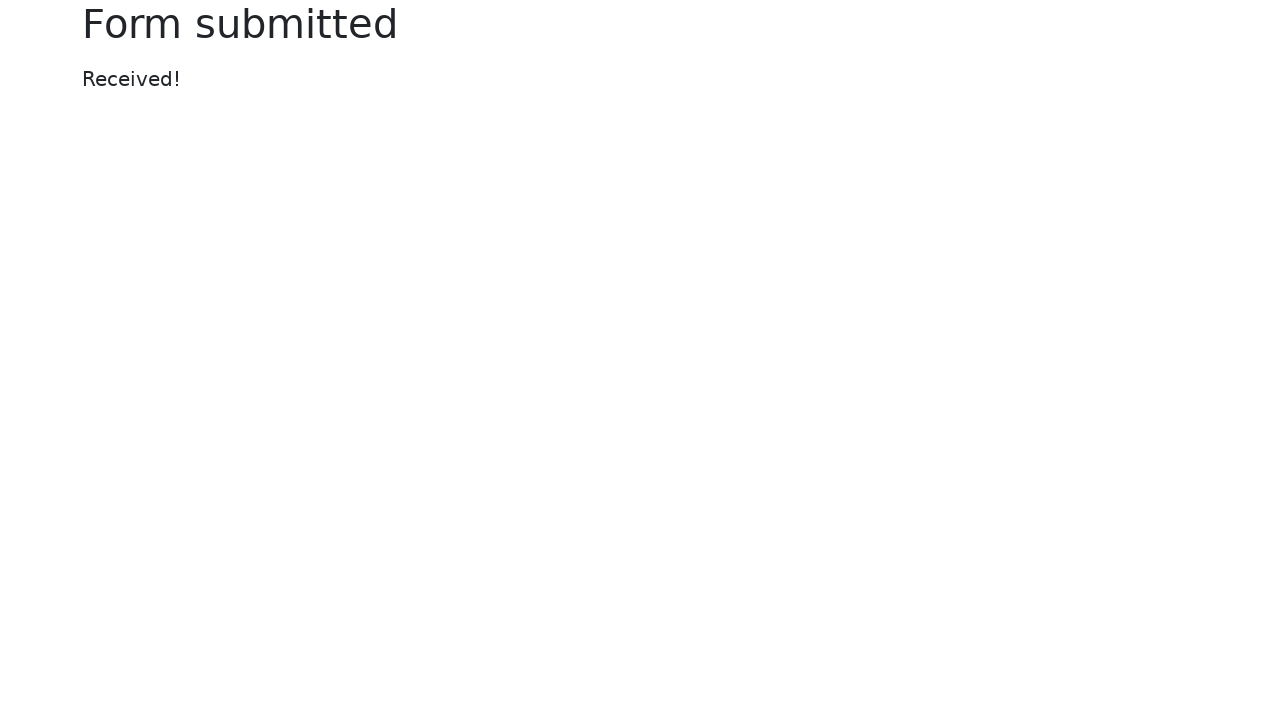